Tests filling out the automation practice form with personal details including first name, last name, email, phone number, and selecting a hobby checkbox

Starting URL: https://demoqa.com/automation-practice-form

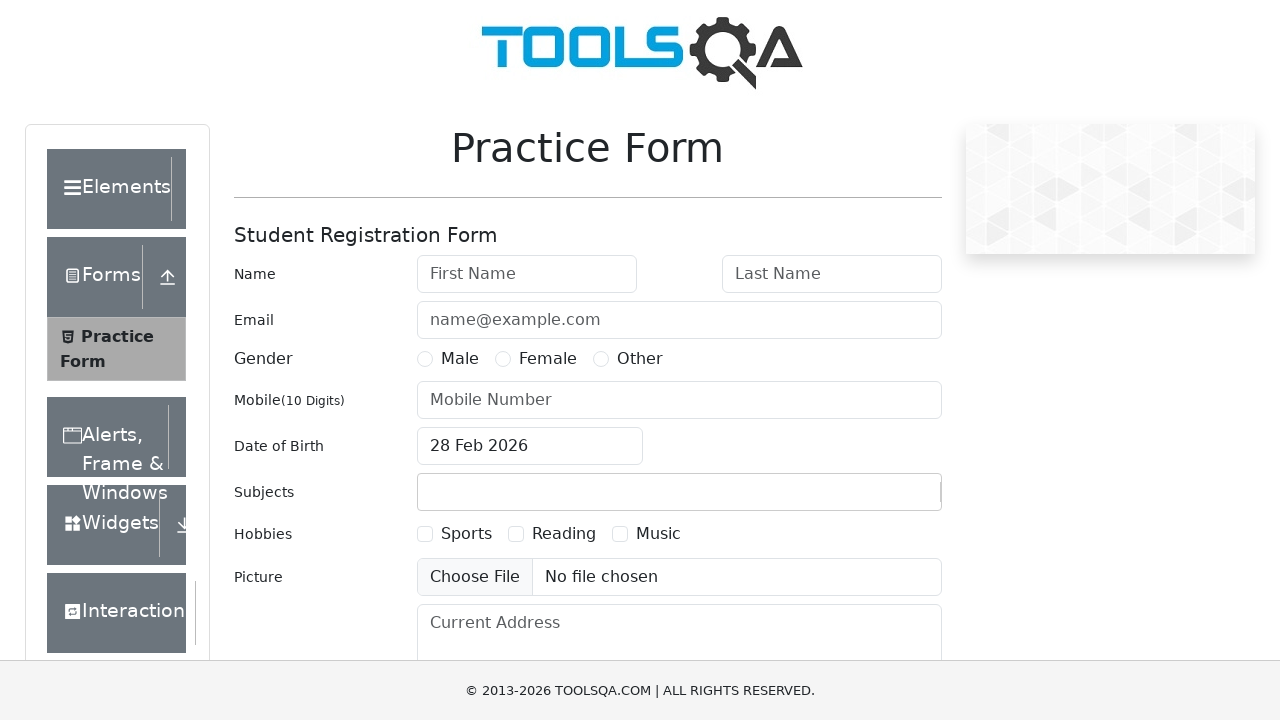

Filled first name field with 'Dmitrij' on #firstName
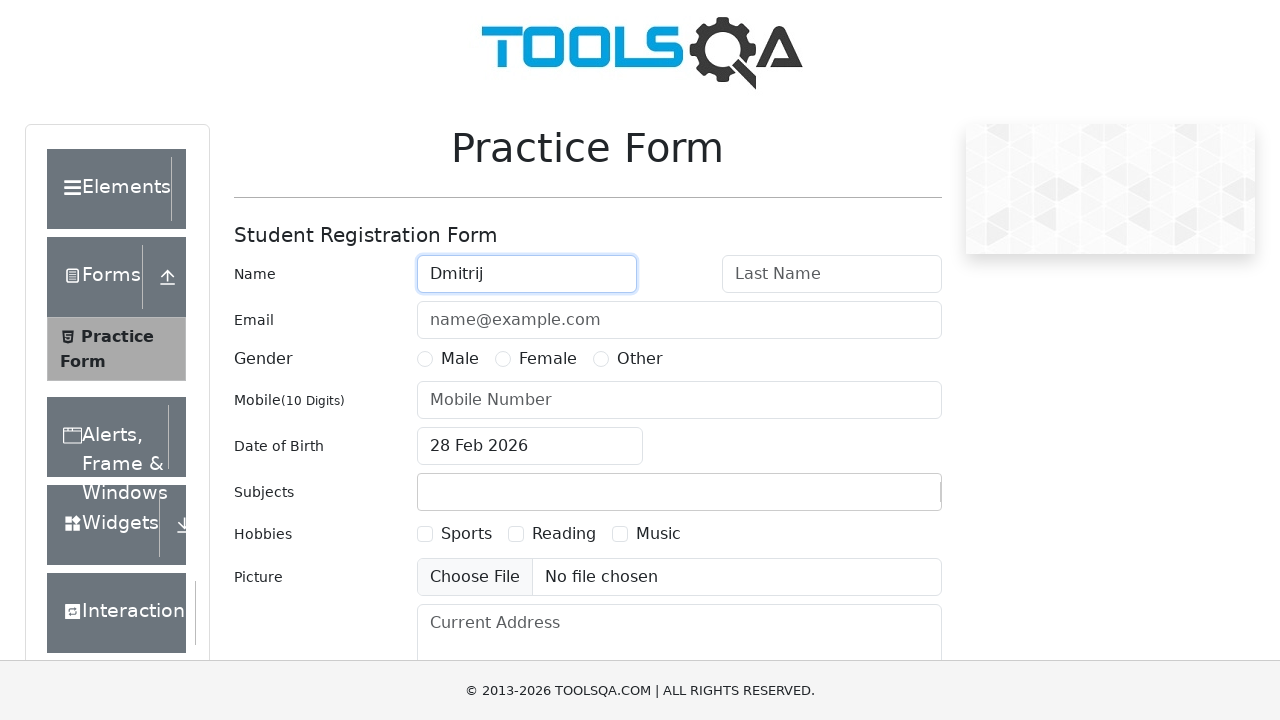

Filled last name field with 'Rastvorov' on input#lastName
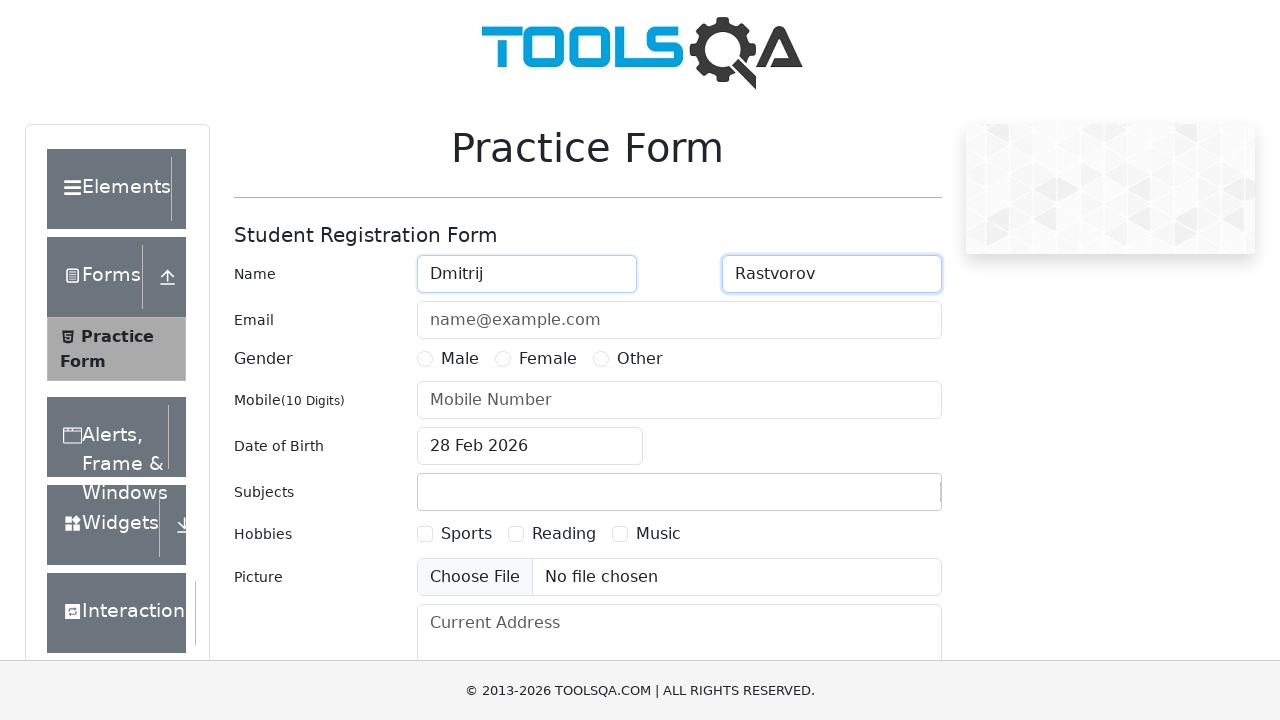

Filled email field with 'dmitrijrastv@fel.cvut.cz' on #userEmail
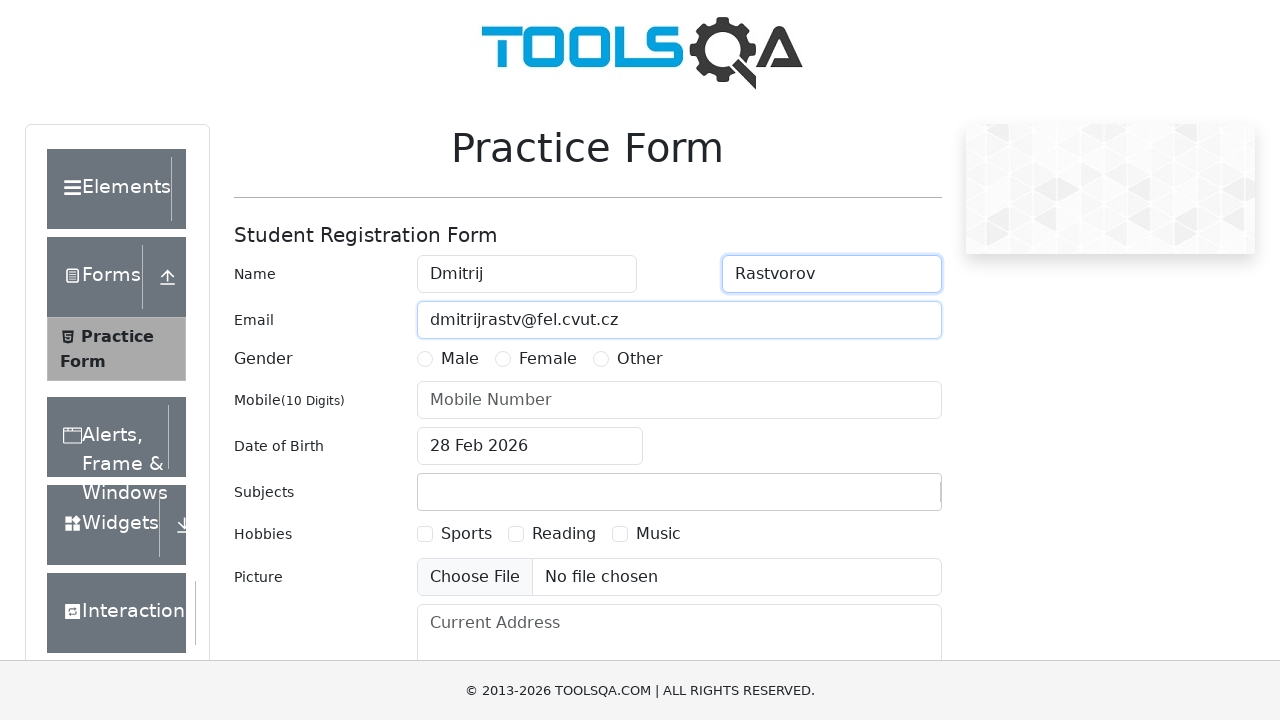

Filled phone number field with '4203236239' on #userNumber
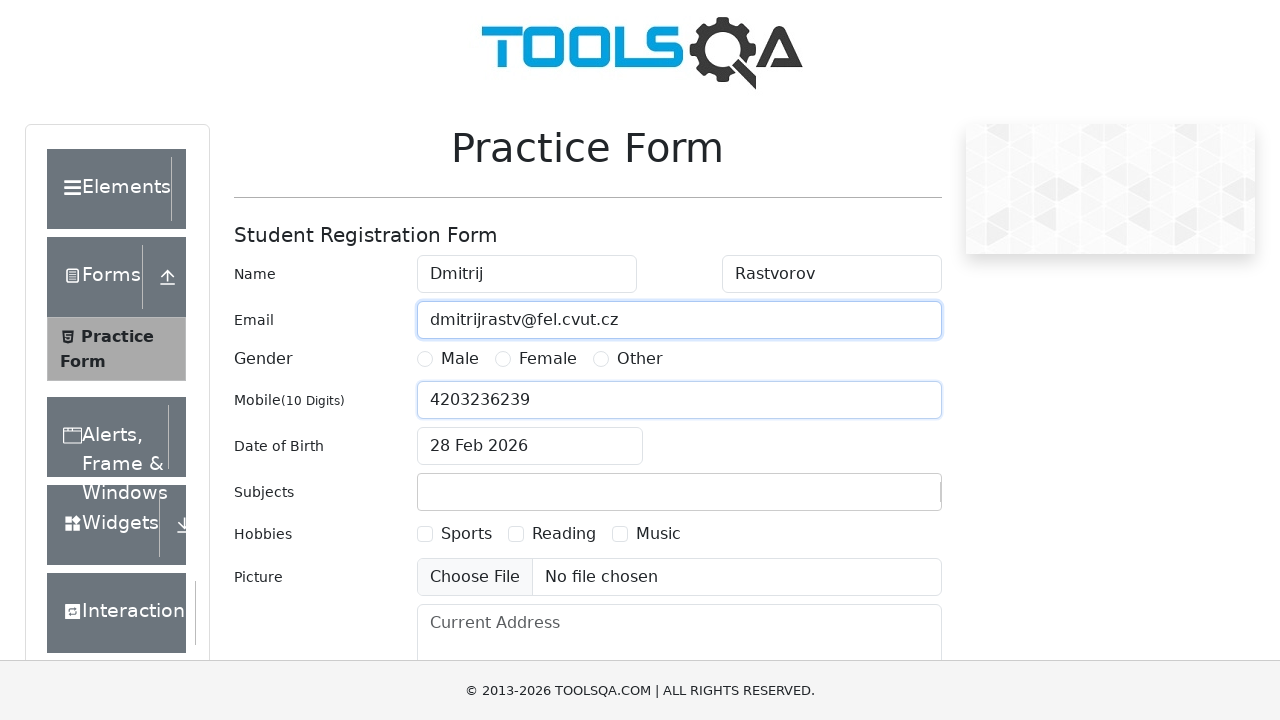

Selected Sports hobby checkbox at (466, 534) on label[for='hobbies-checkbox-1']
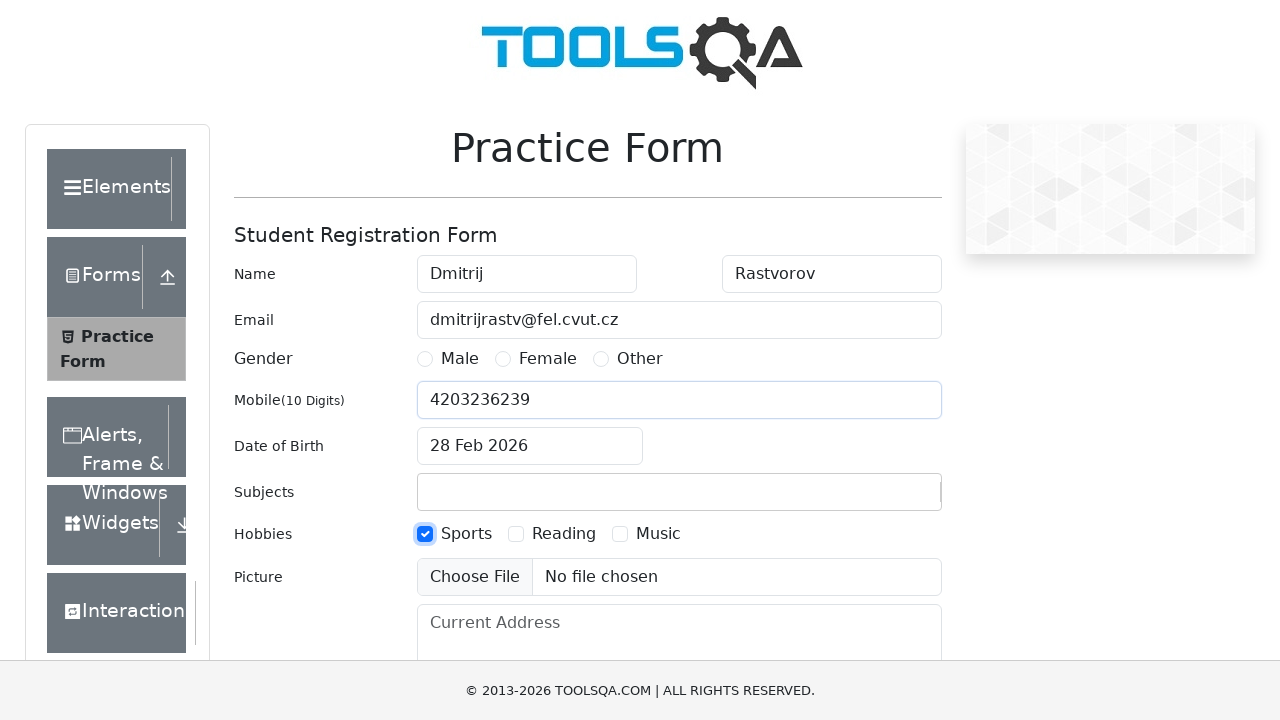

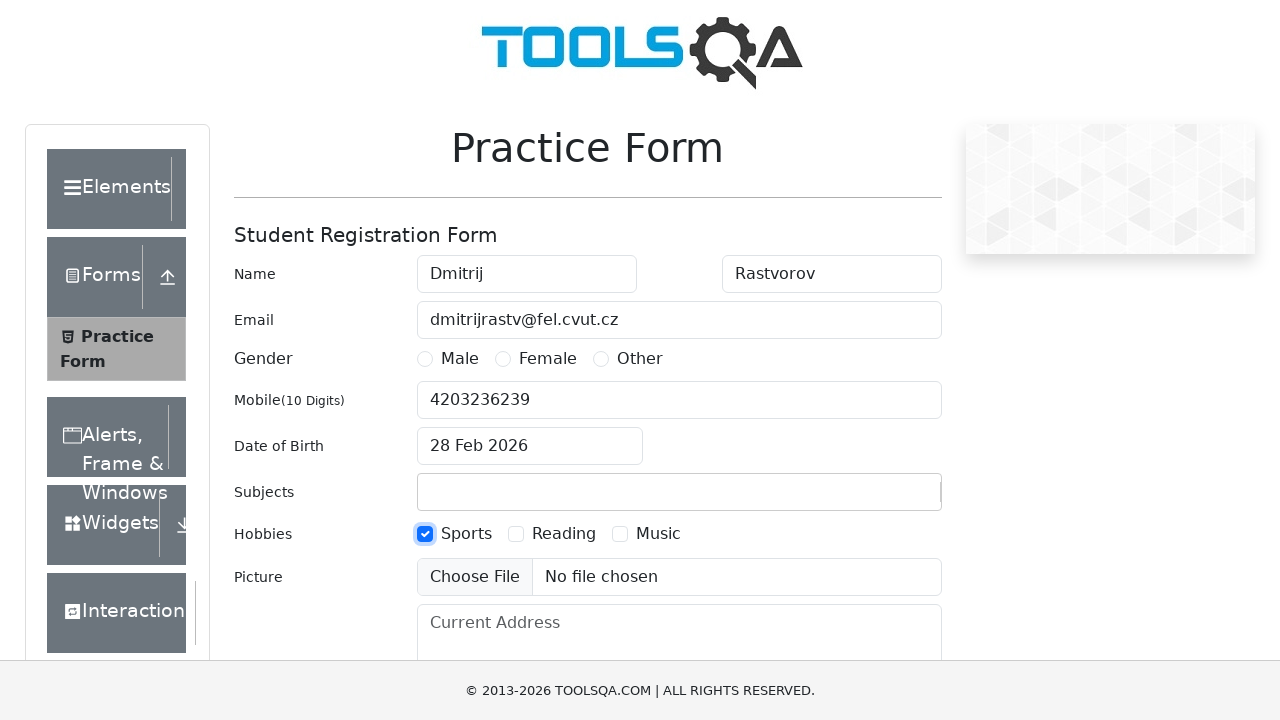